Navigates to the Indeed France homepage

Starting URL: https://fr.indeed.com

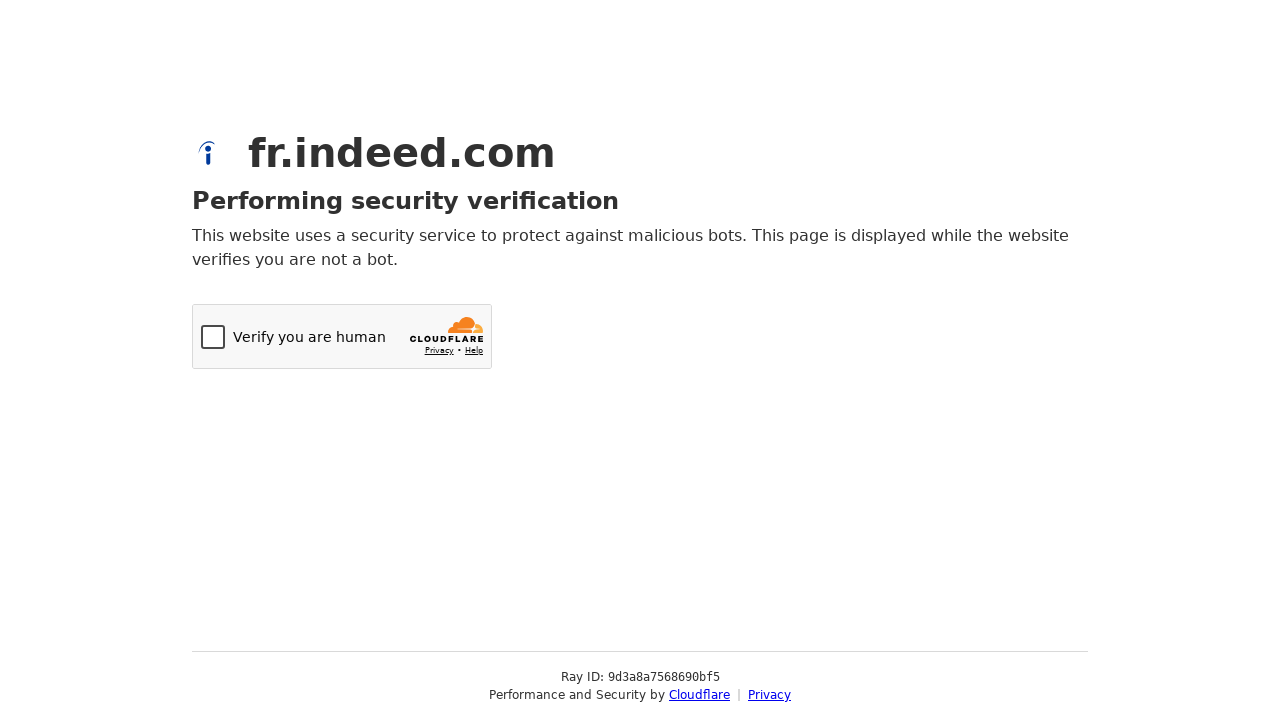

Navigated to Indeed France homepage
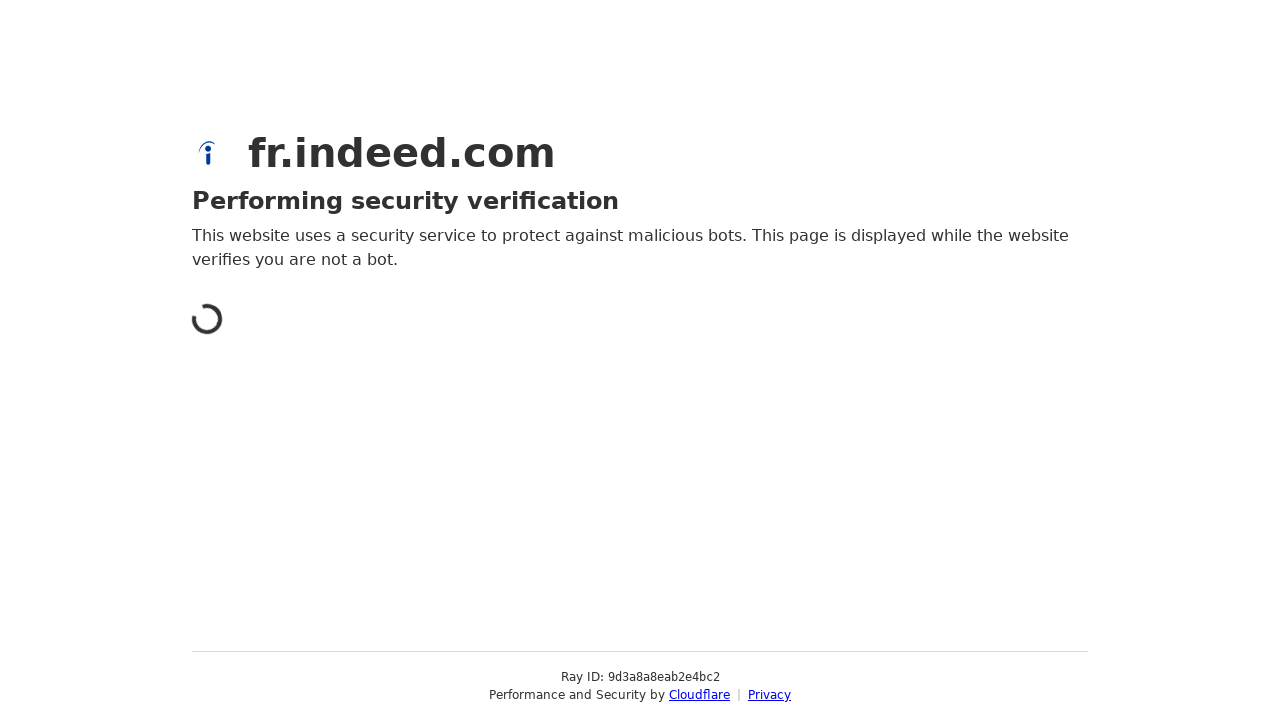

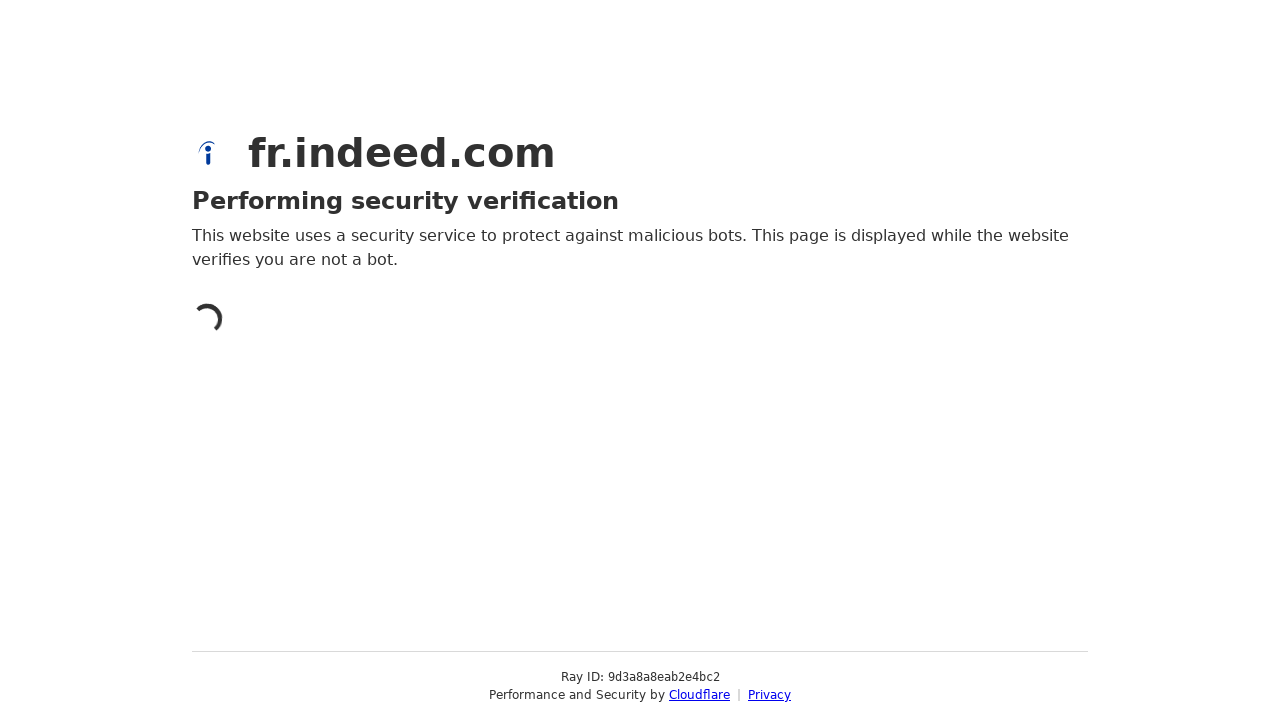